Tests password generator by entering master password "abcdef" and site "testlogin", then clicking the generate button to produce a password.

Starting URL: http://angel.net/~nic/passwd.current.html

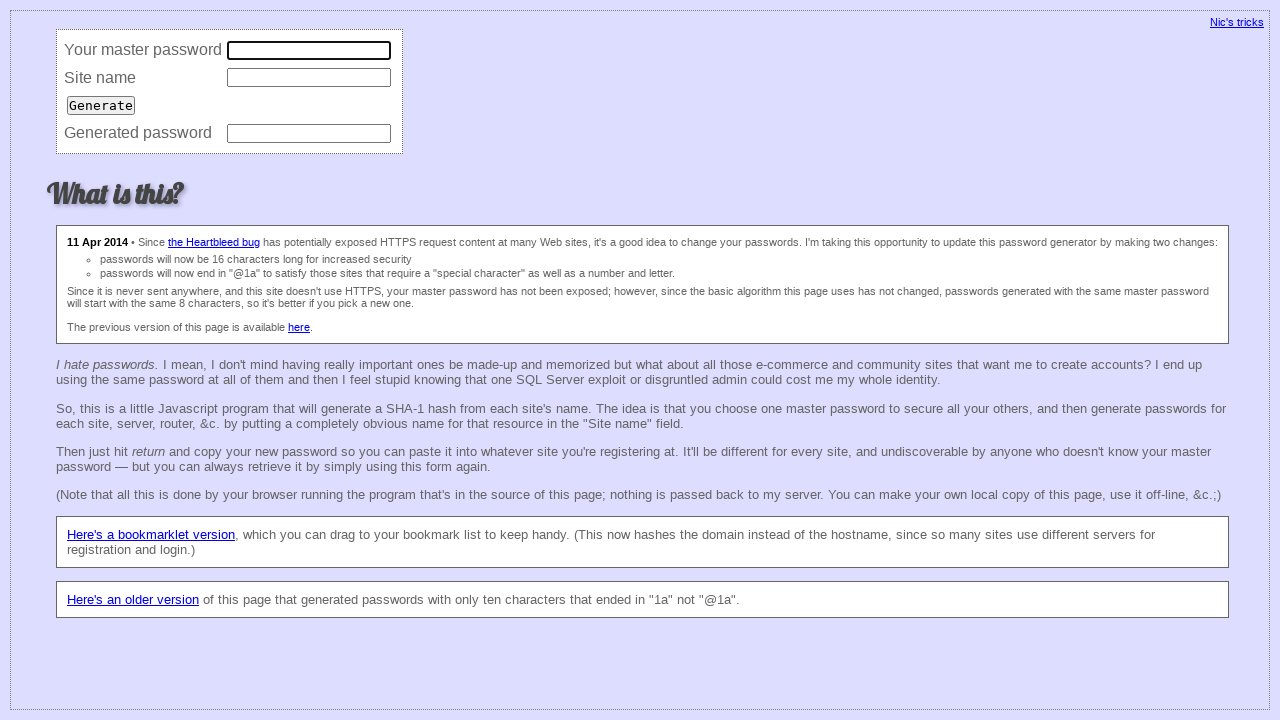

Filled master password field with 'abcdef' on input[name='master']
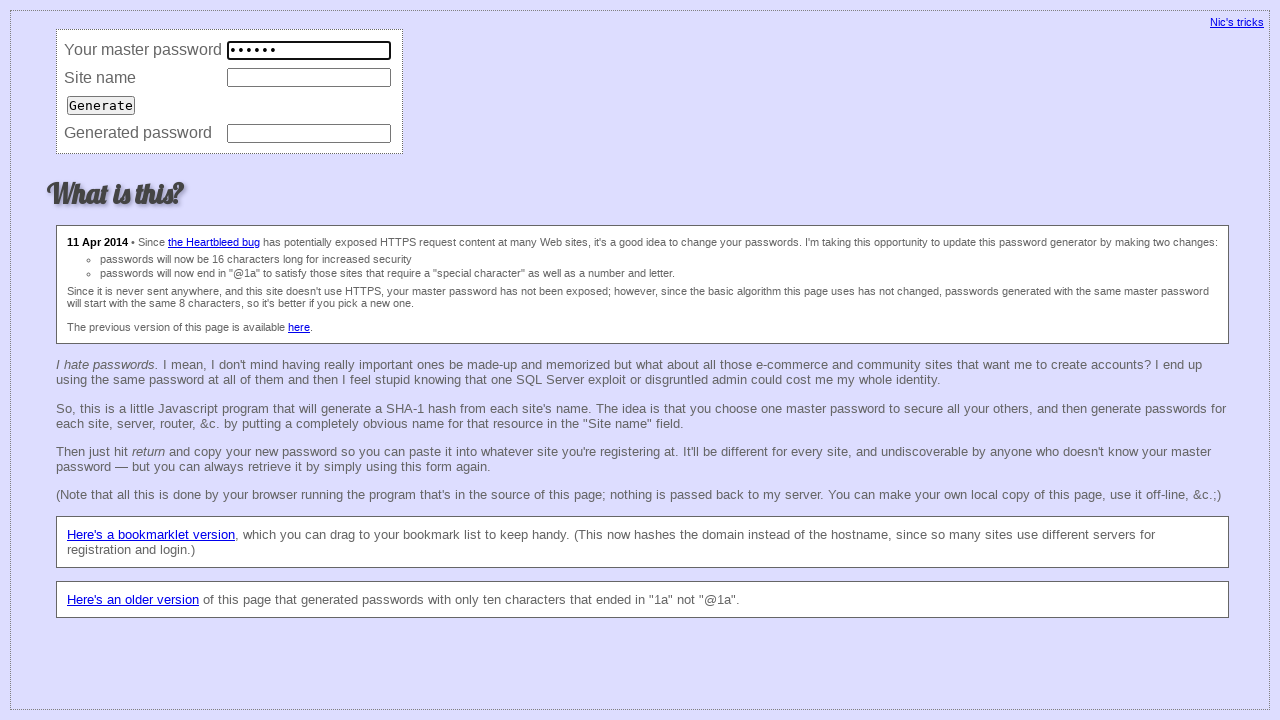

Filled site field with 'testlogin' on input[name='site']
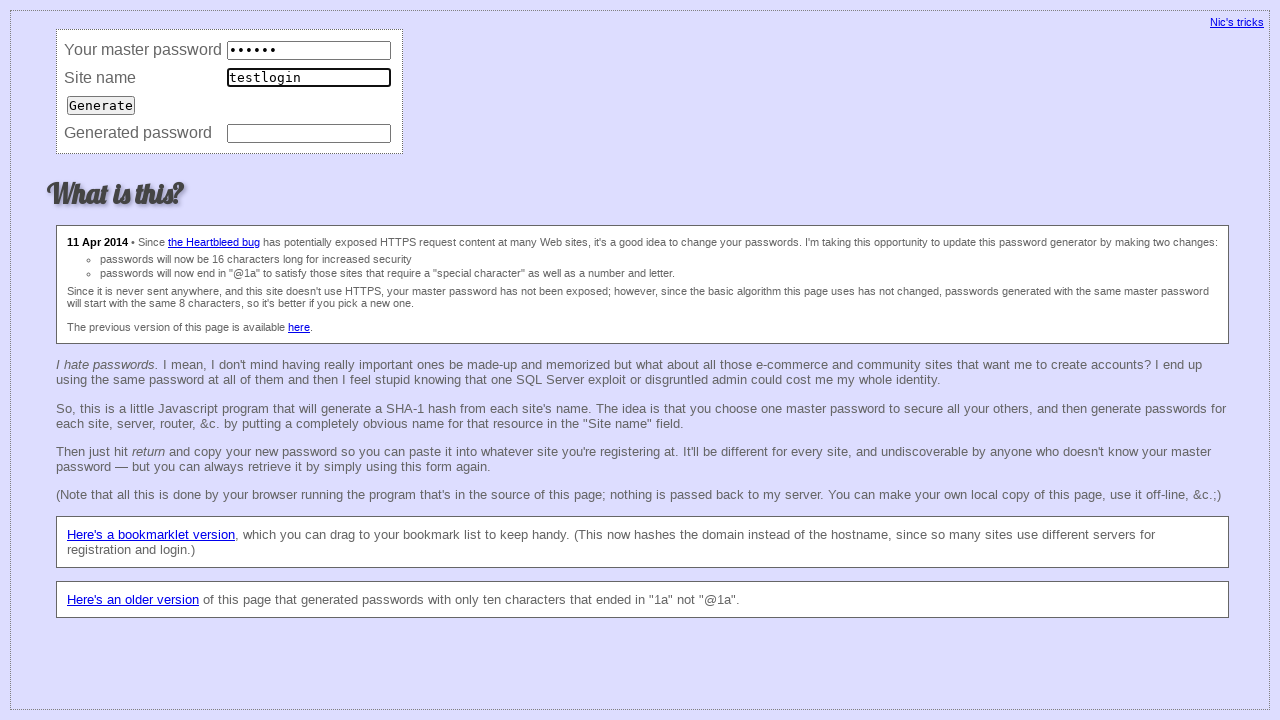

Clicked generate button to produce password at (101, 105) on input[type='submit']
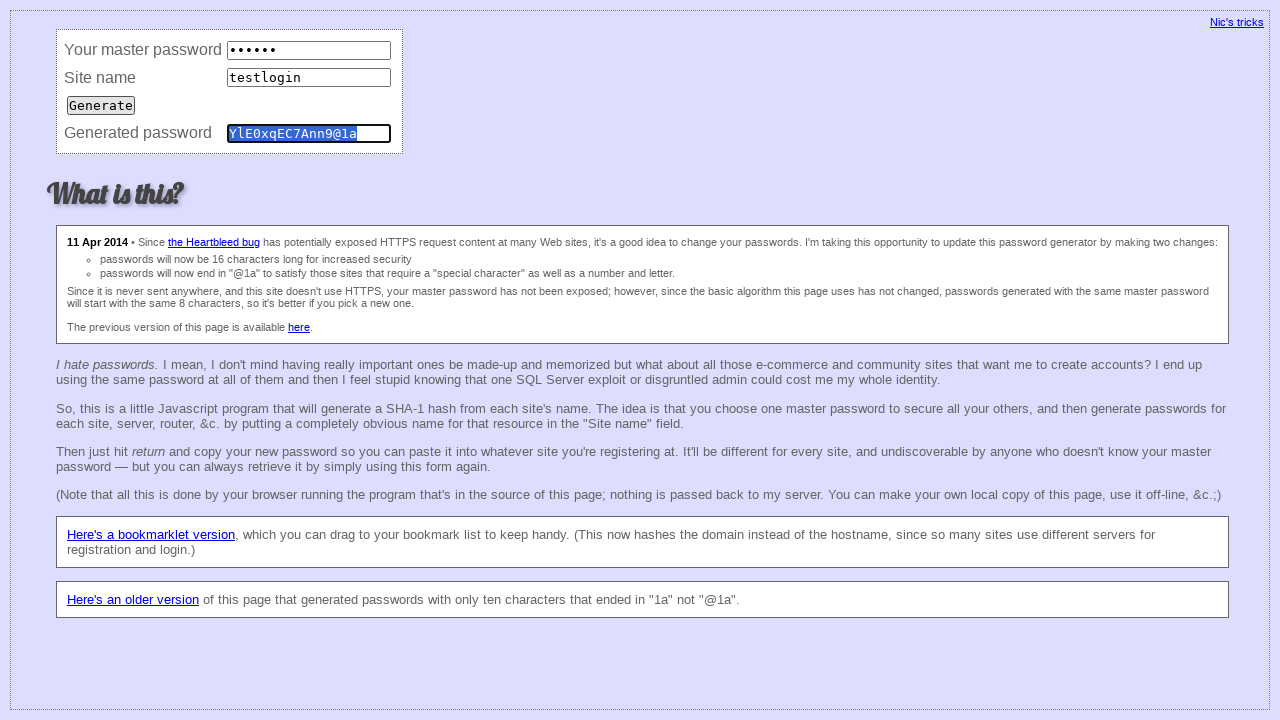

Password field loaded after generation
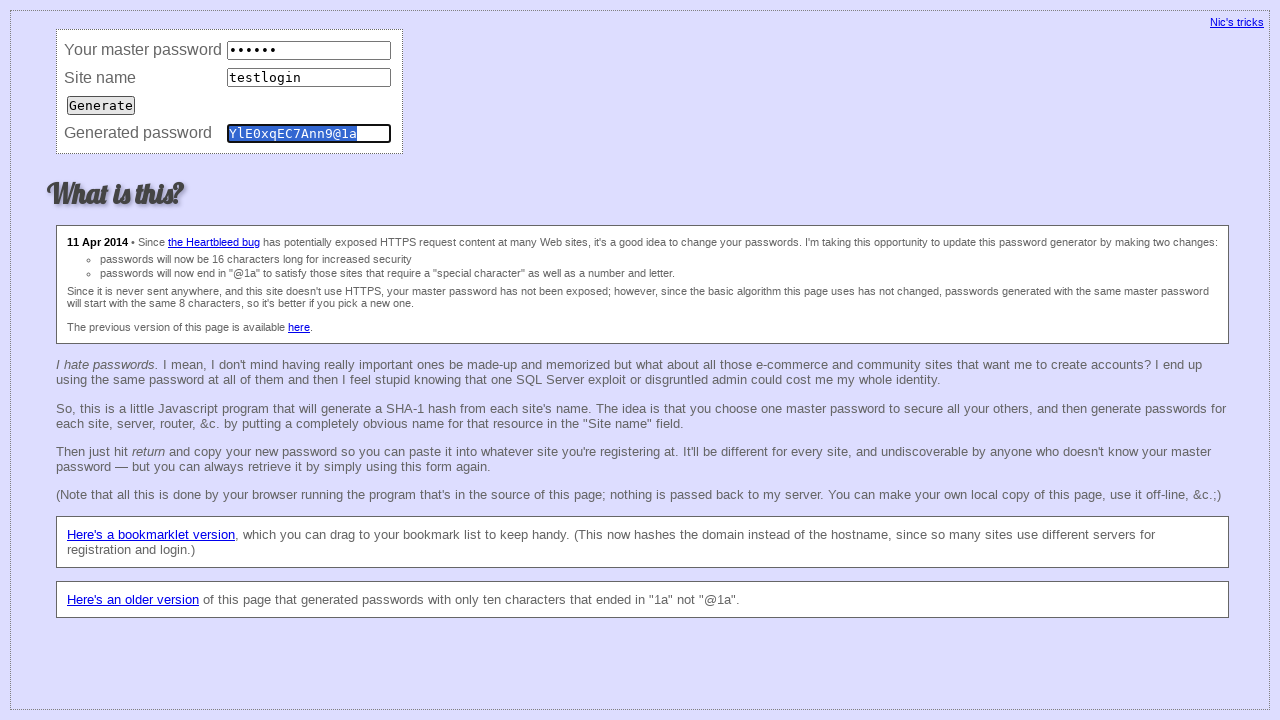

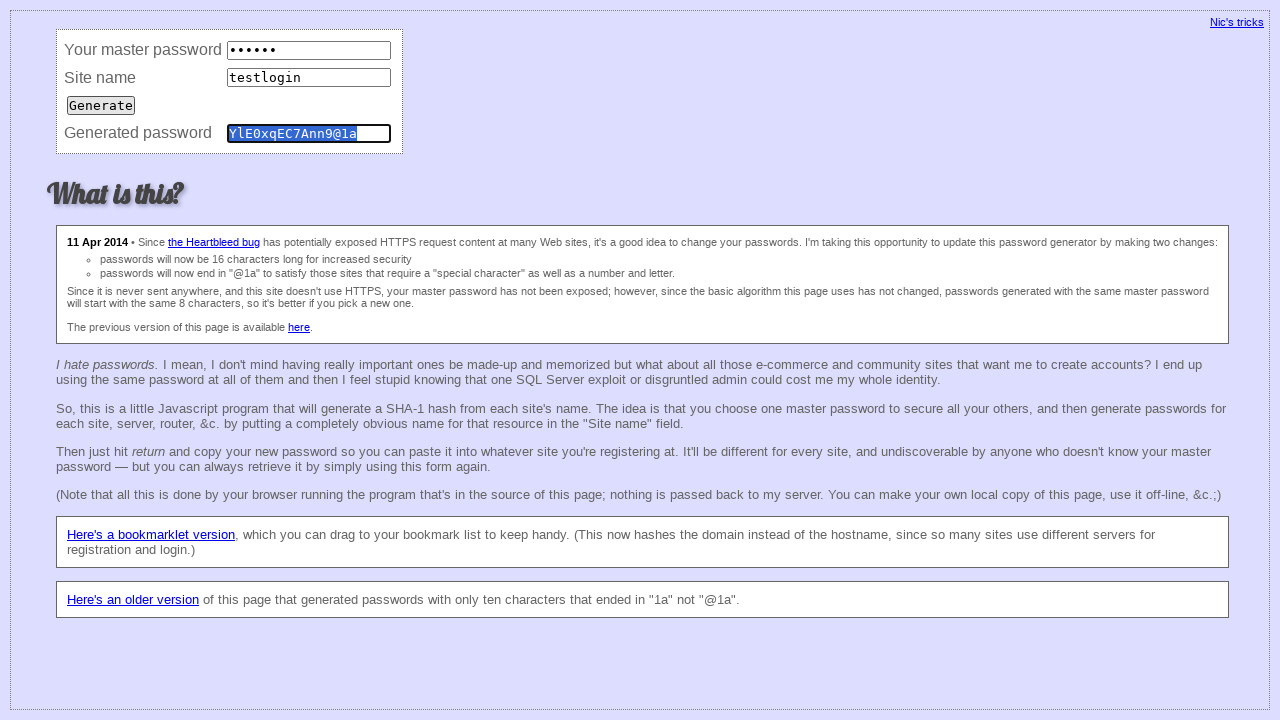